Tests checking and unchecking all checkboxes in a Kendo UI fieldlist

Starting URL: https://demos.telerik.com/kendo-ui/checkbox/index

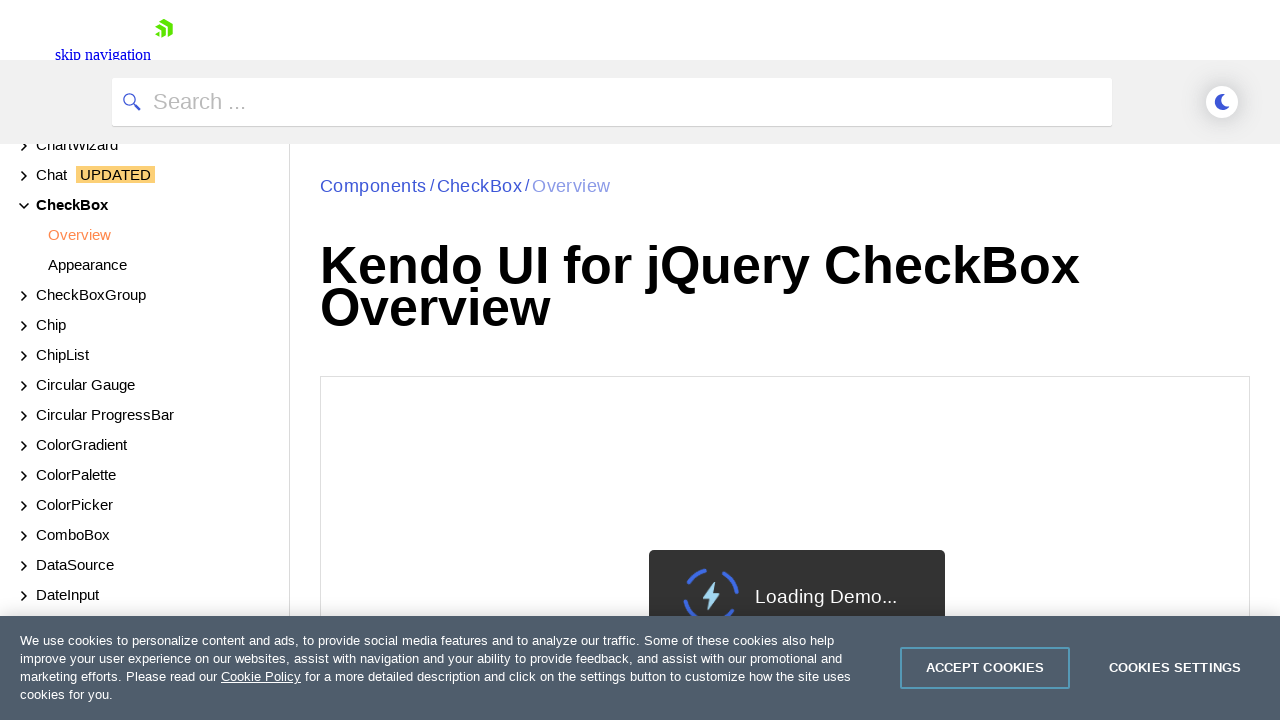

Waited 3 seconds for page to load
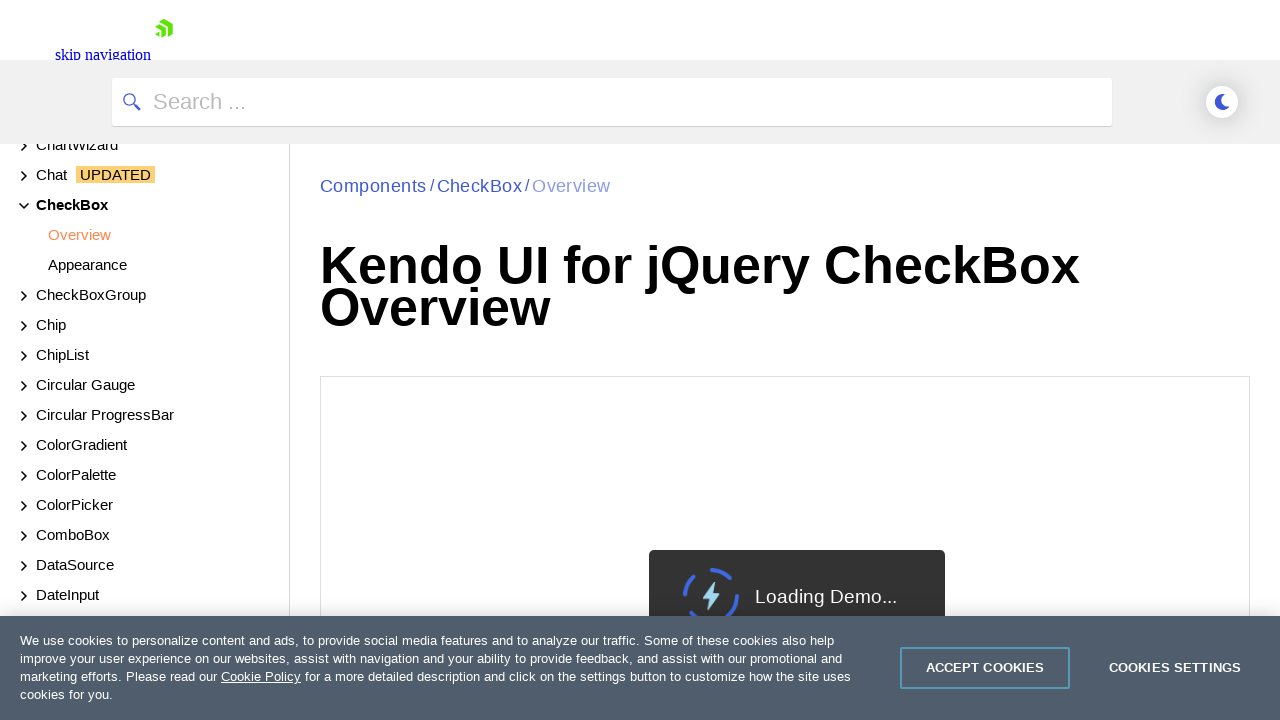

Located all checkboxes in the Kendo UI fieldlist
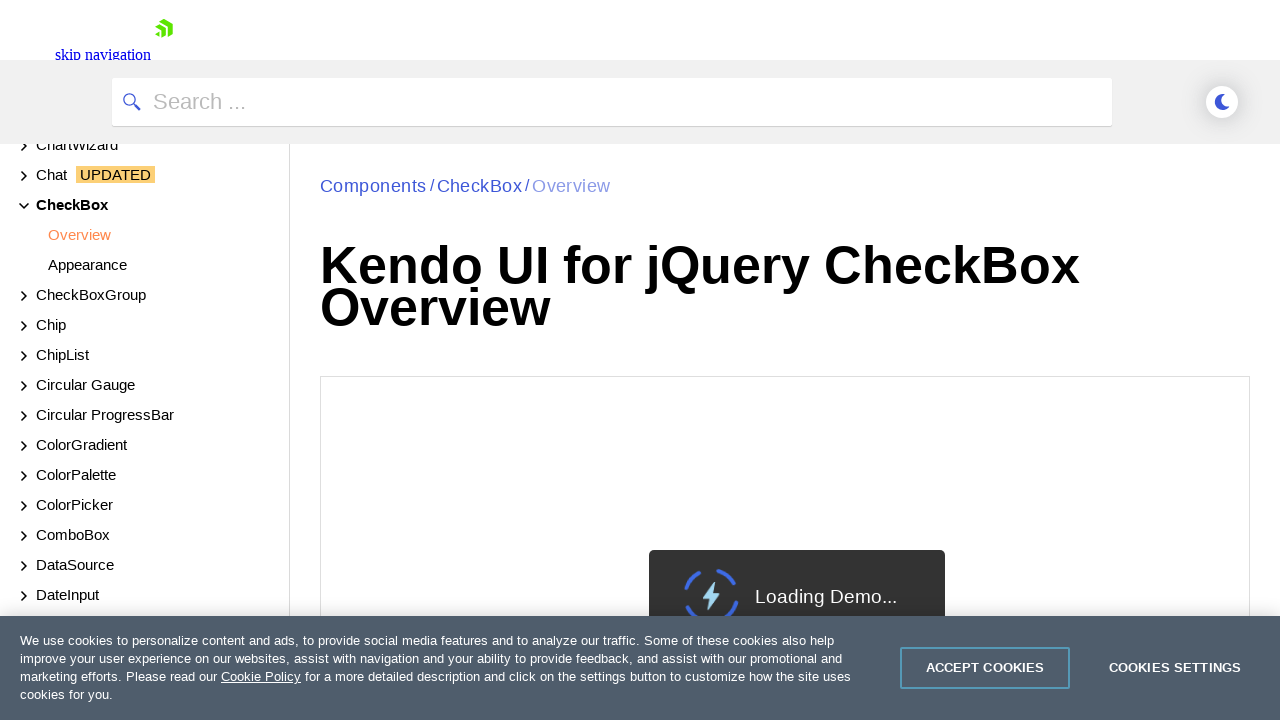

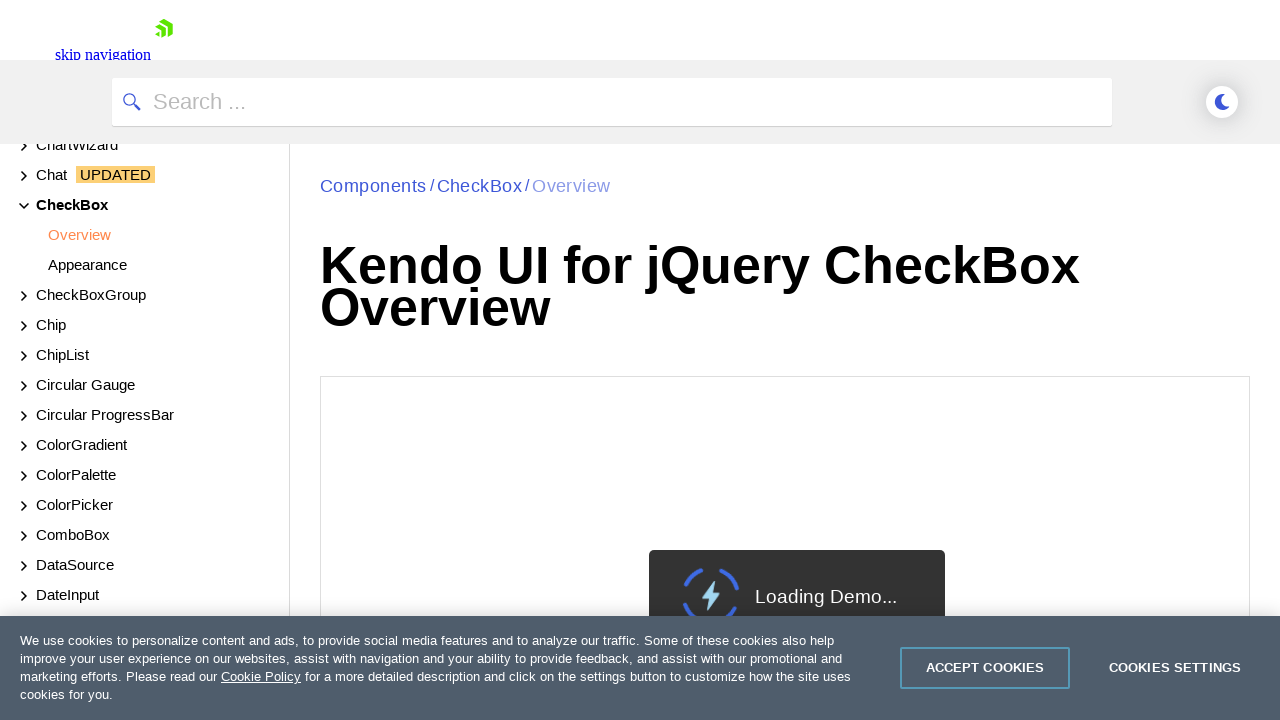